Navigates to the KTM 390 Adventure motorcycle page

Starting URL: https://www.ktmindia.com/ktm-bikes/travel/ktm-390-adventure

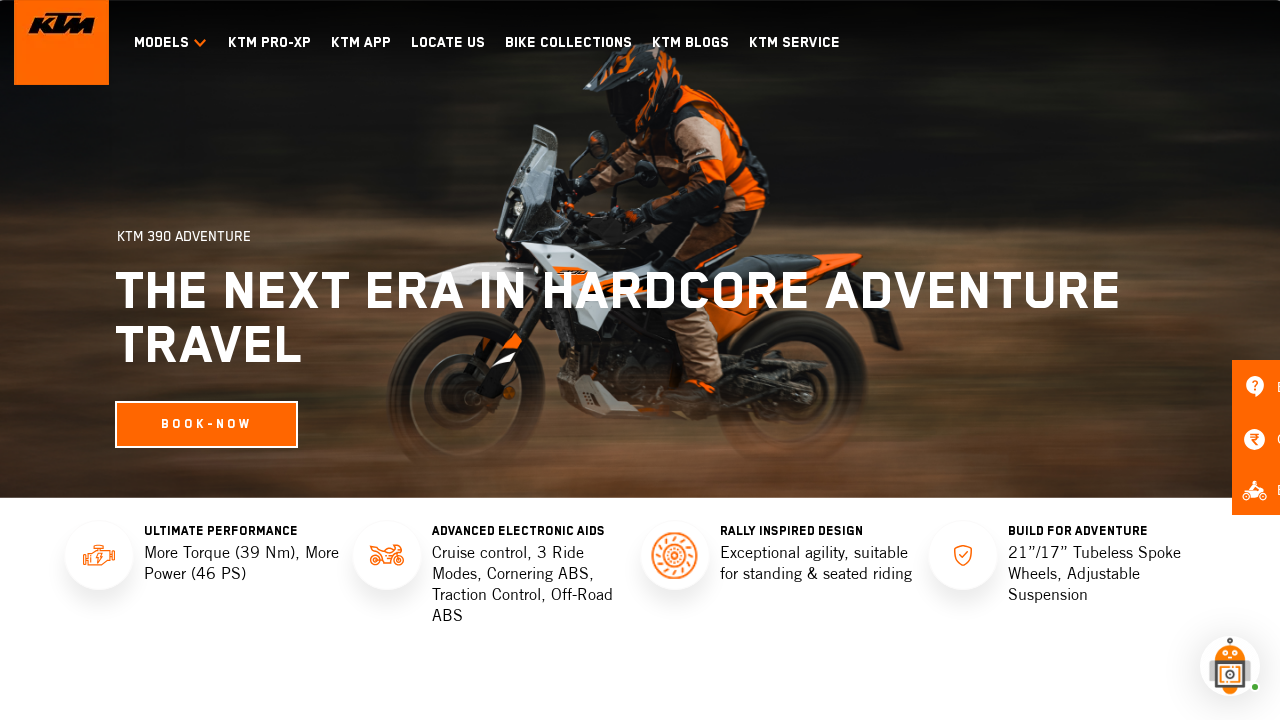

Waited for KTM 390 Adventure page to fully load (networkidle)
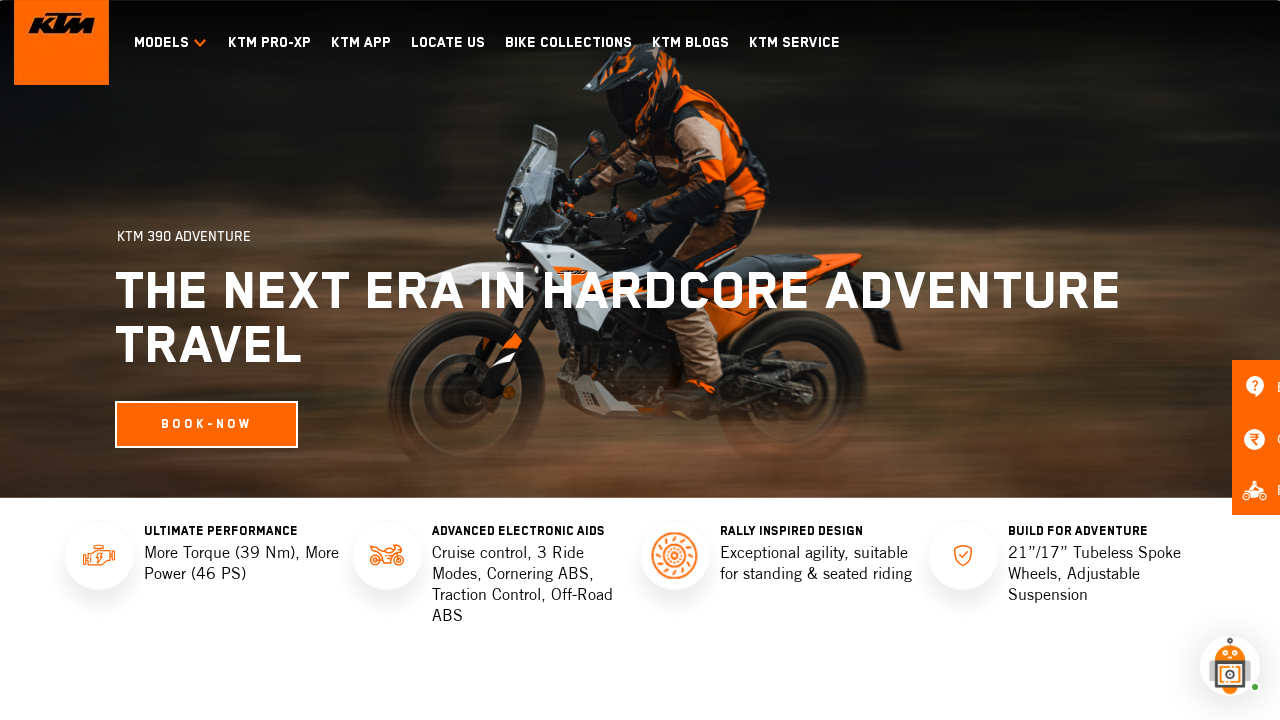

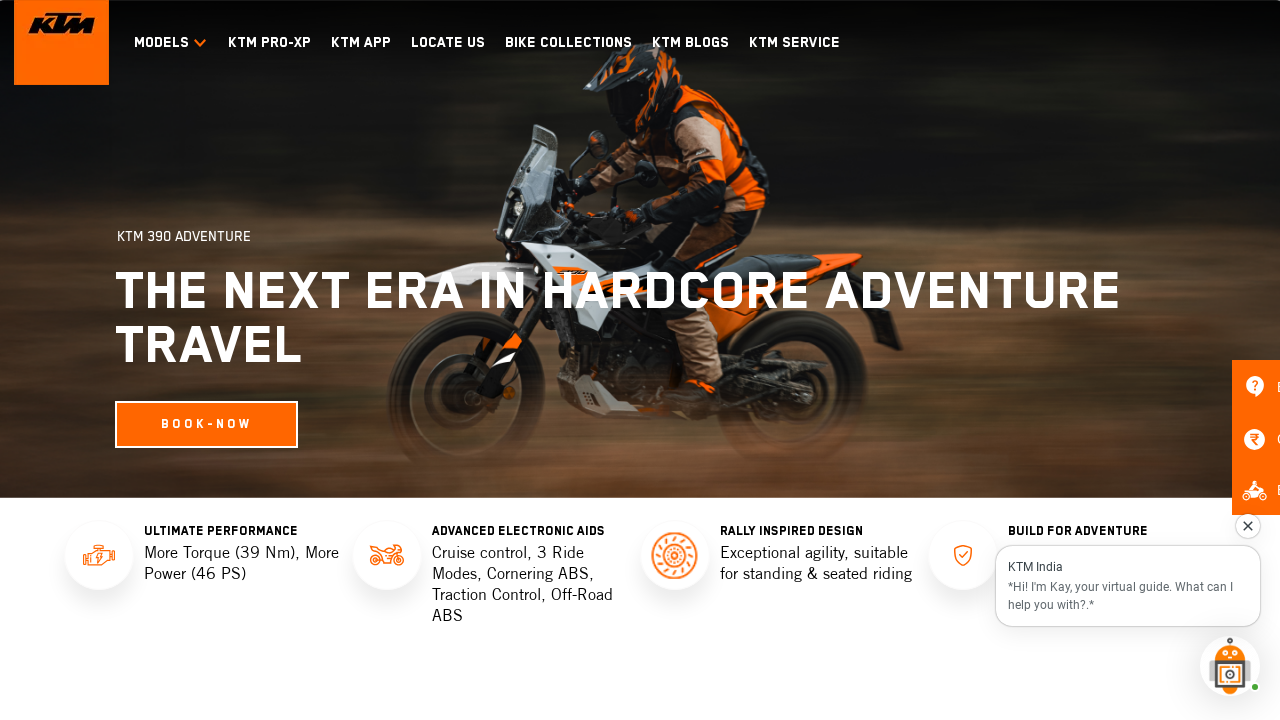